Navigates to a Selenium practice blog page and enters text into an autocomplete field

Starting URL: http://seleniumpractise.blogspot.com/2016/08/how-to-handle-autocomplete-feature-in.html

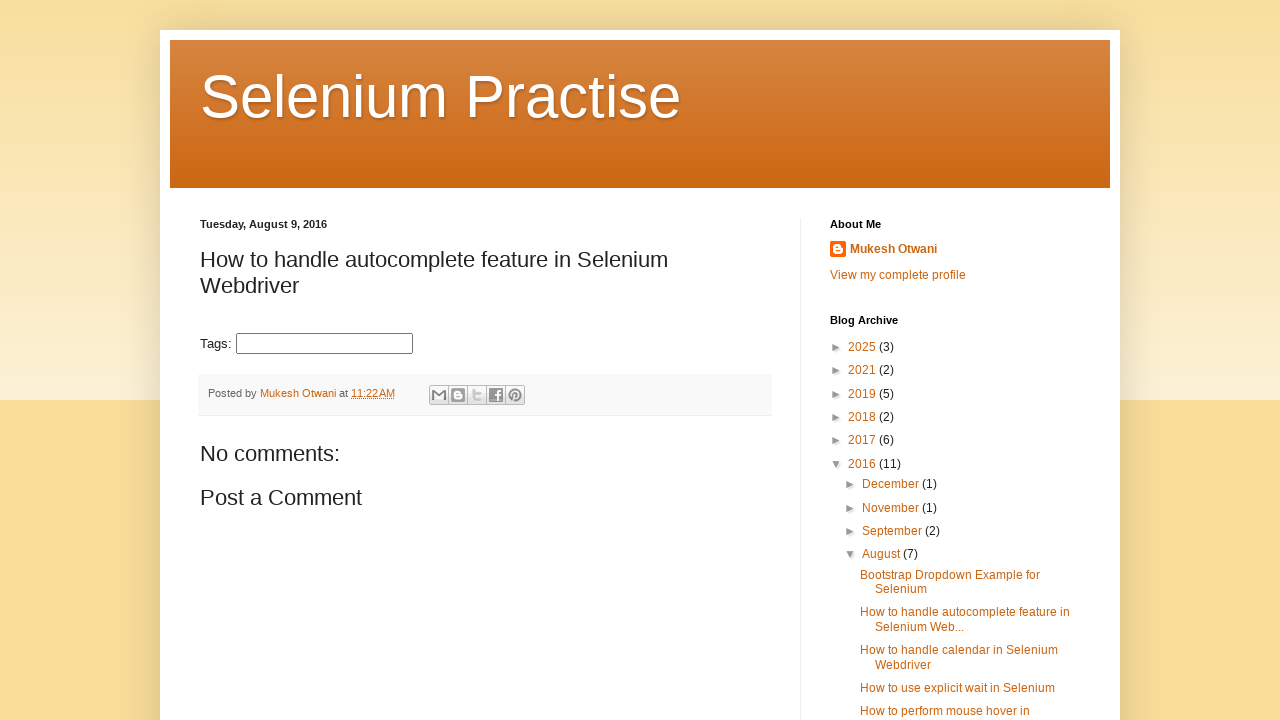

Navigated to Selenium practice blog page for autocomplete feature
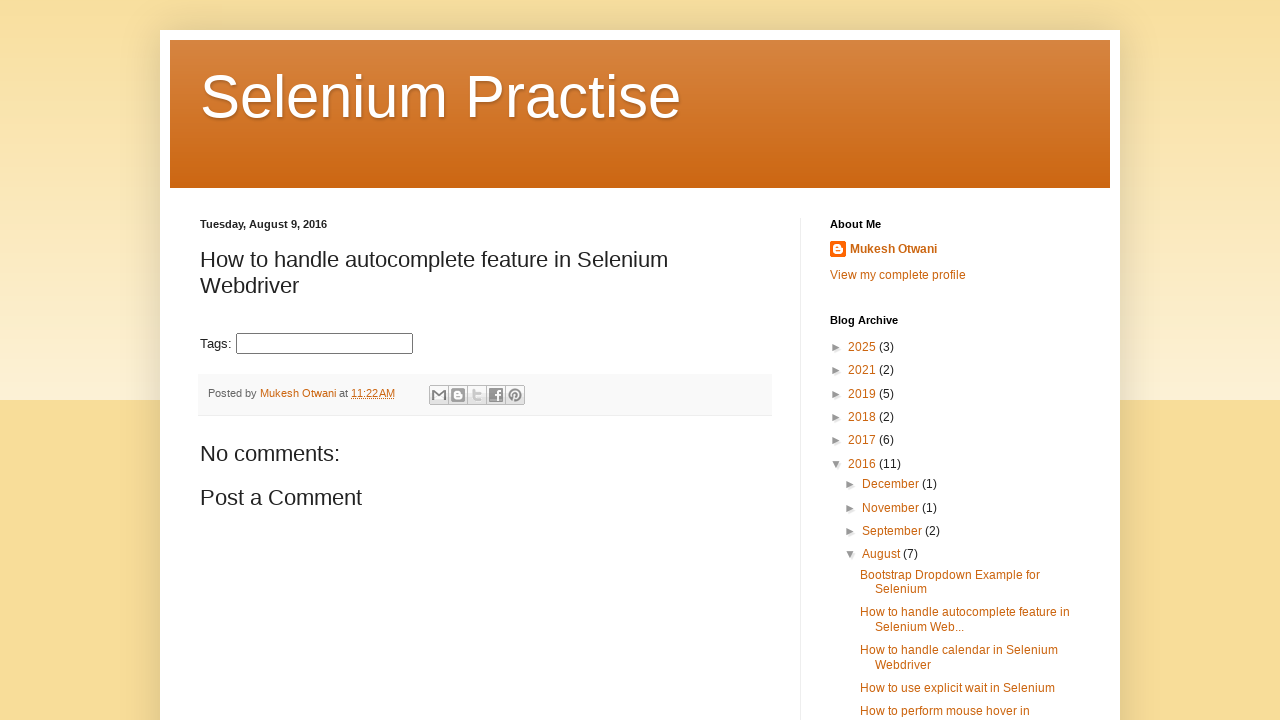

Entered 'admin' into autocomplete field on #tags
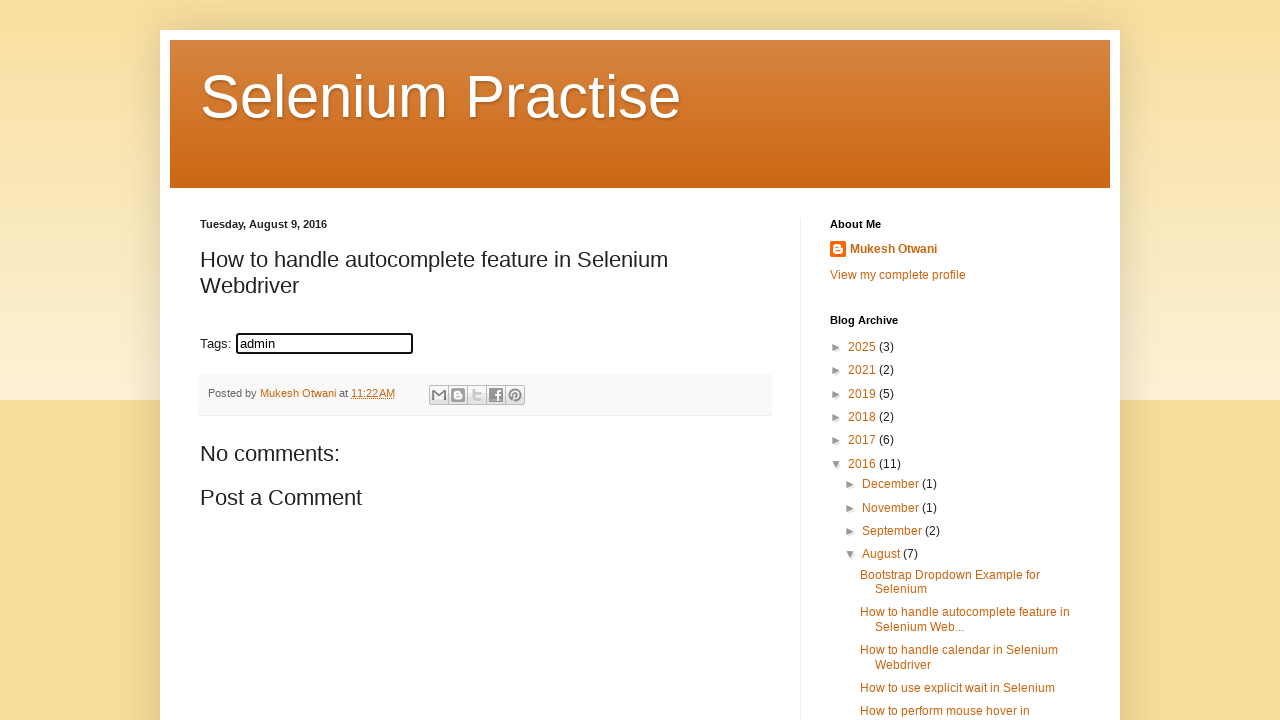

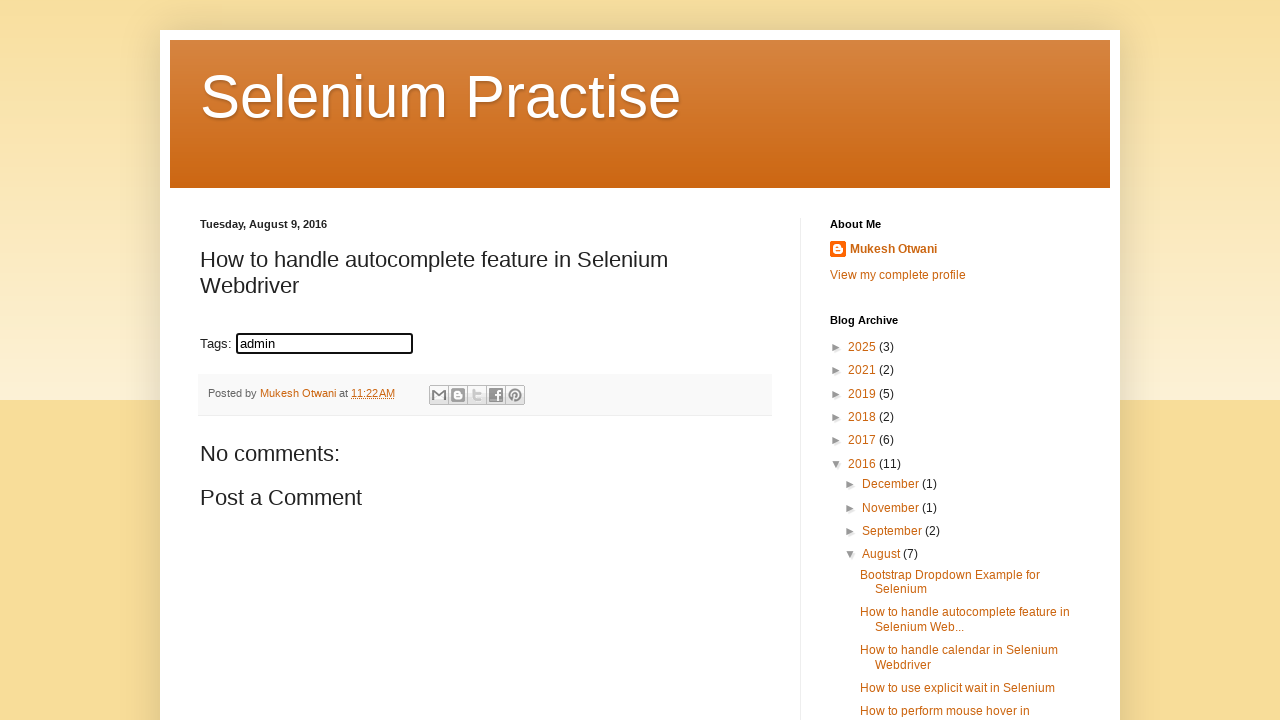